Navigates to TodoMVC homepage and verifies the Dojo framework link is present

Starting URL: https://todomvc.com

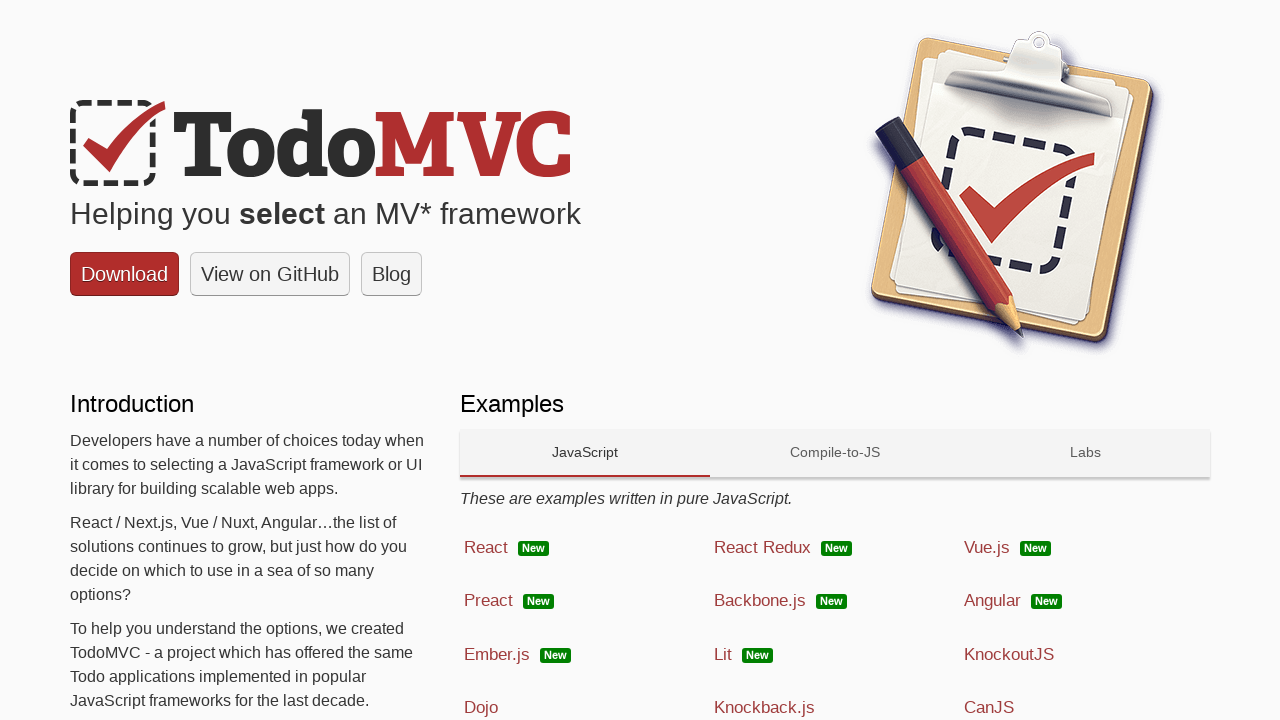

Navigated to TodoMVC homepage
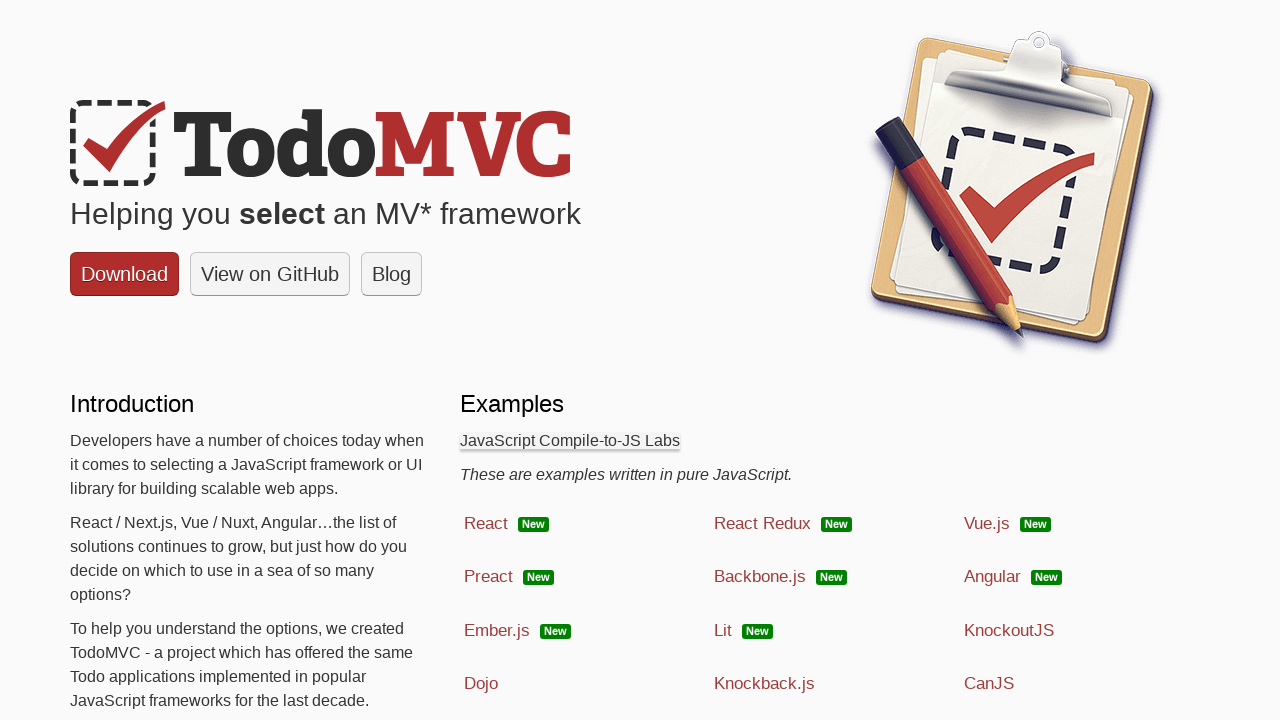

Located Dojo framework link element
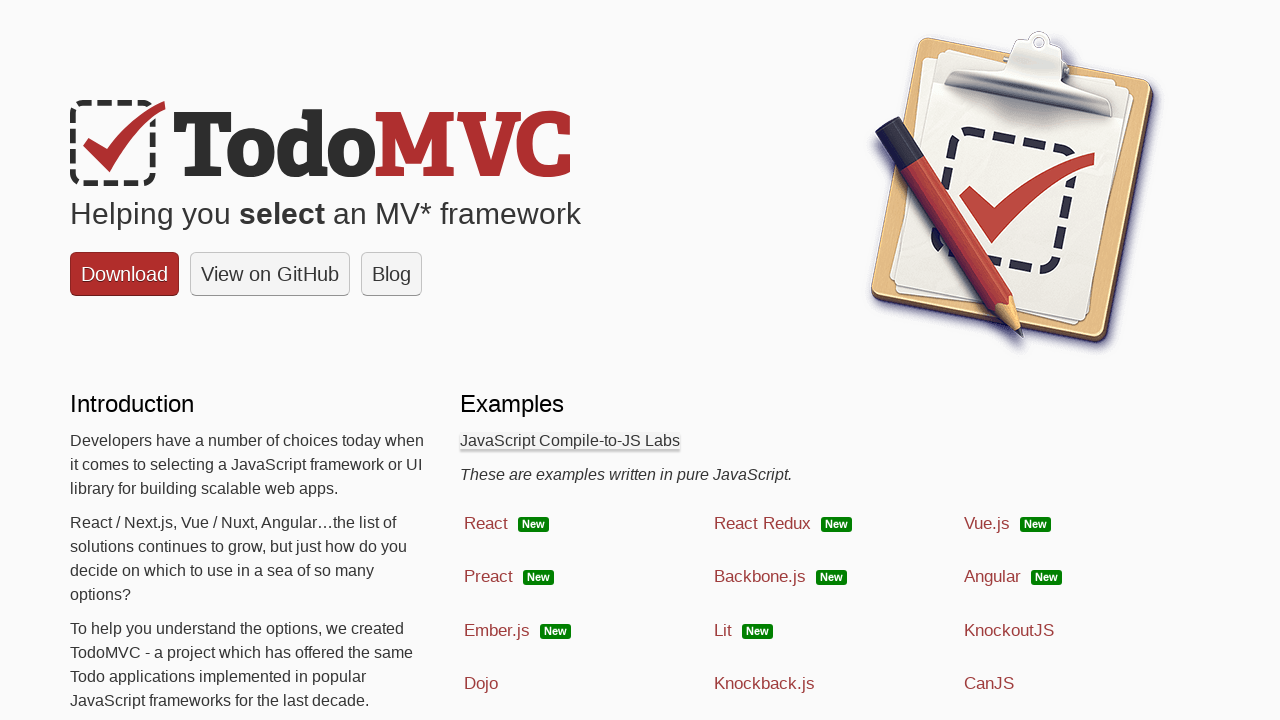

Verified Dojo link is present on page
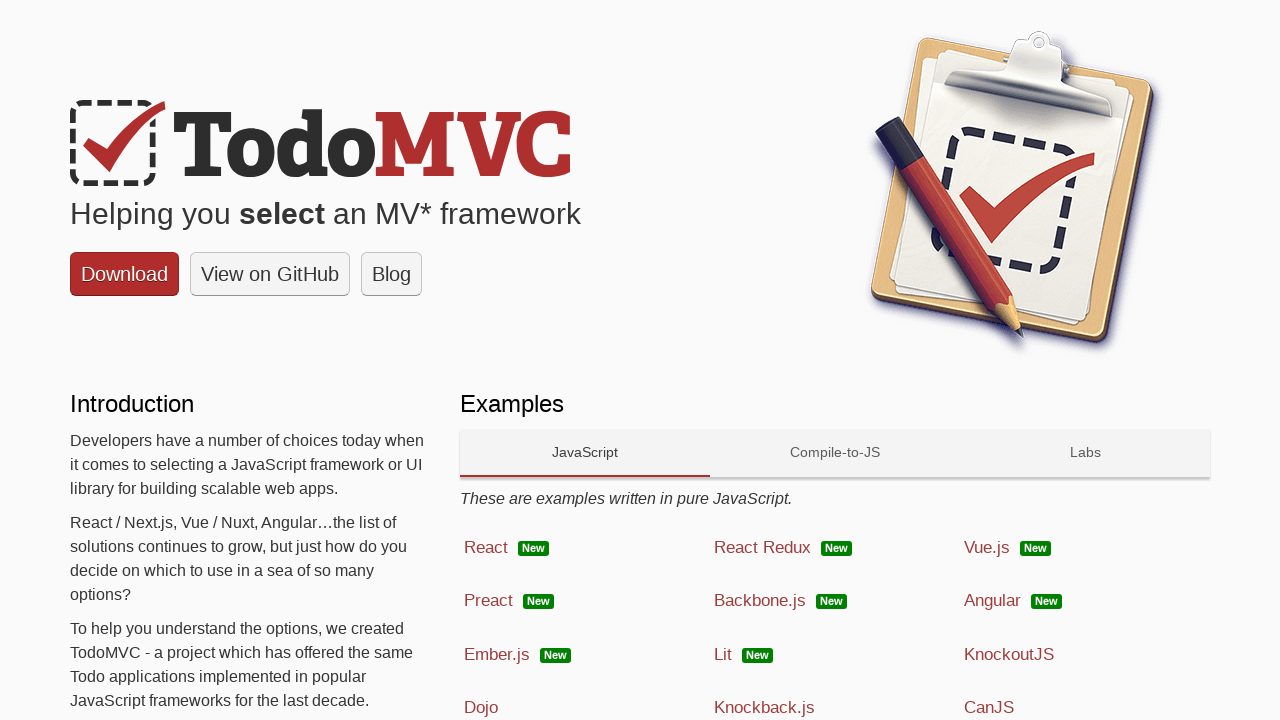

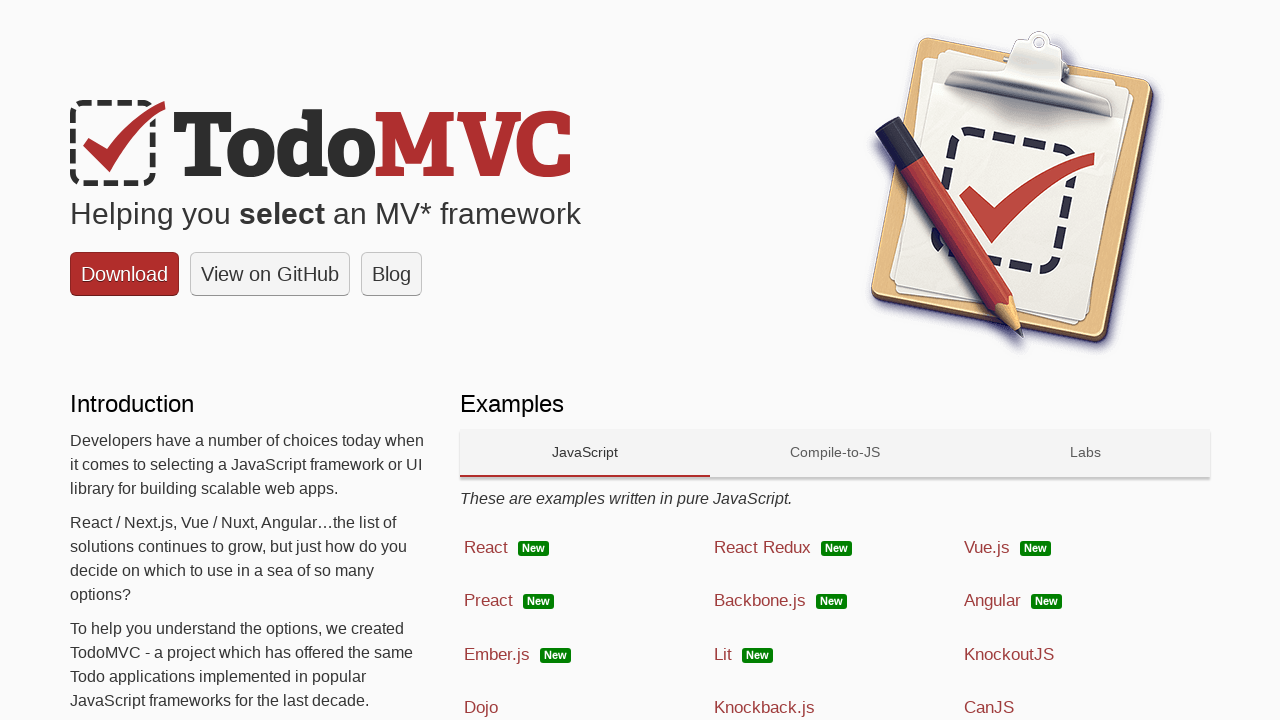